Tests a form submission by filling in first name, last name, and email fields, then clicking the submit button

Starting URL: http://secure-retreat-92358.herokuapp.com/

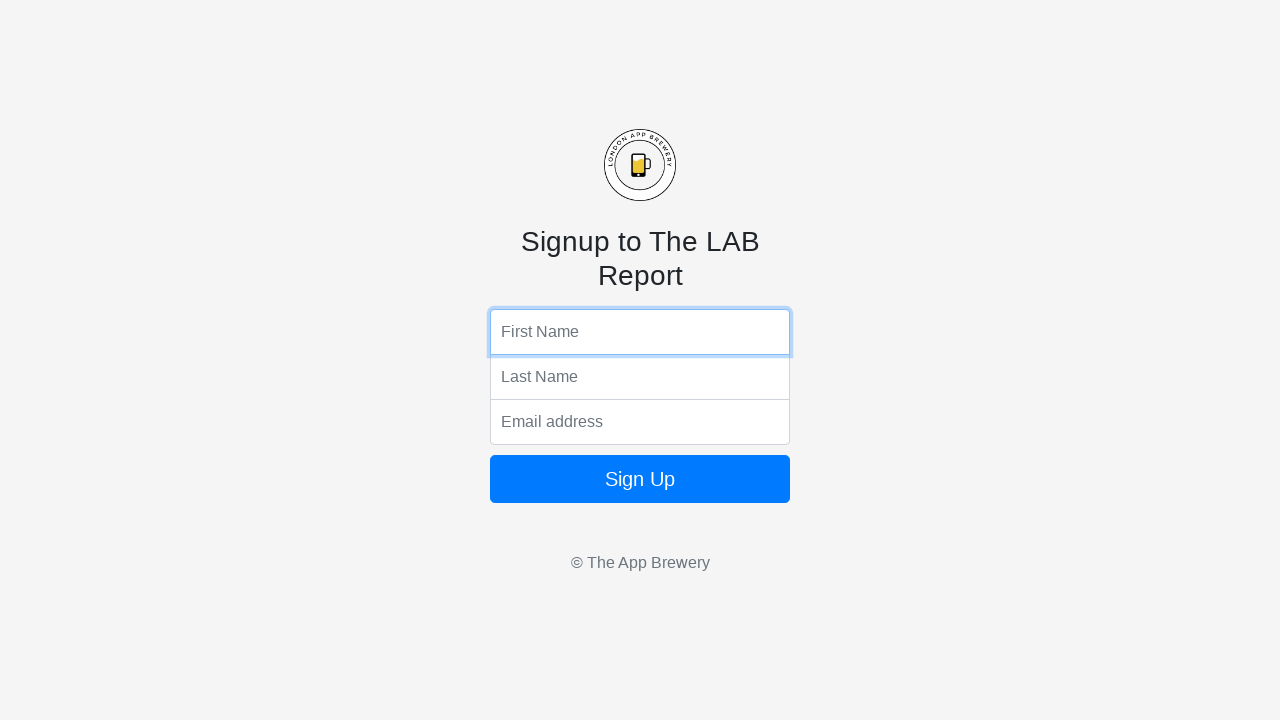

Filled first name field with 'John' on input[name='fName']
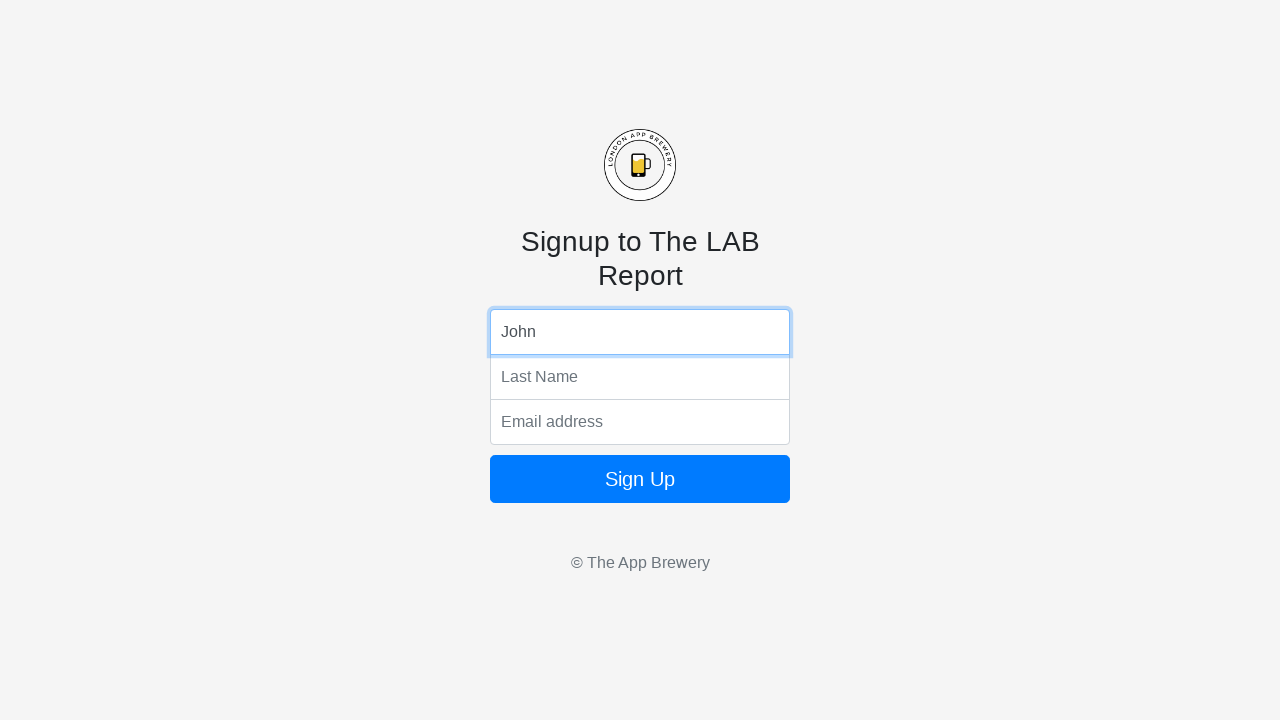

Filled last name field with 'Smith' on input[name='lName']
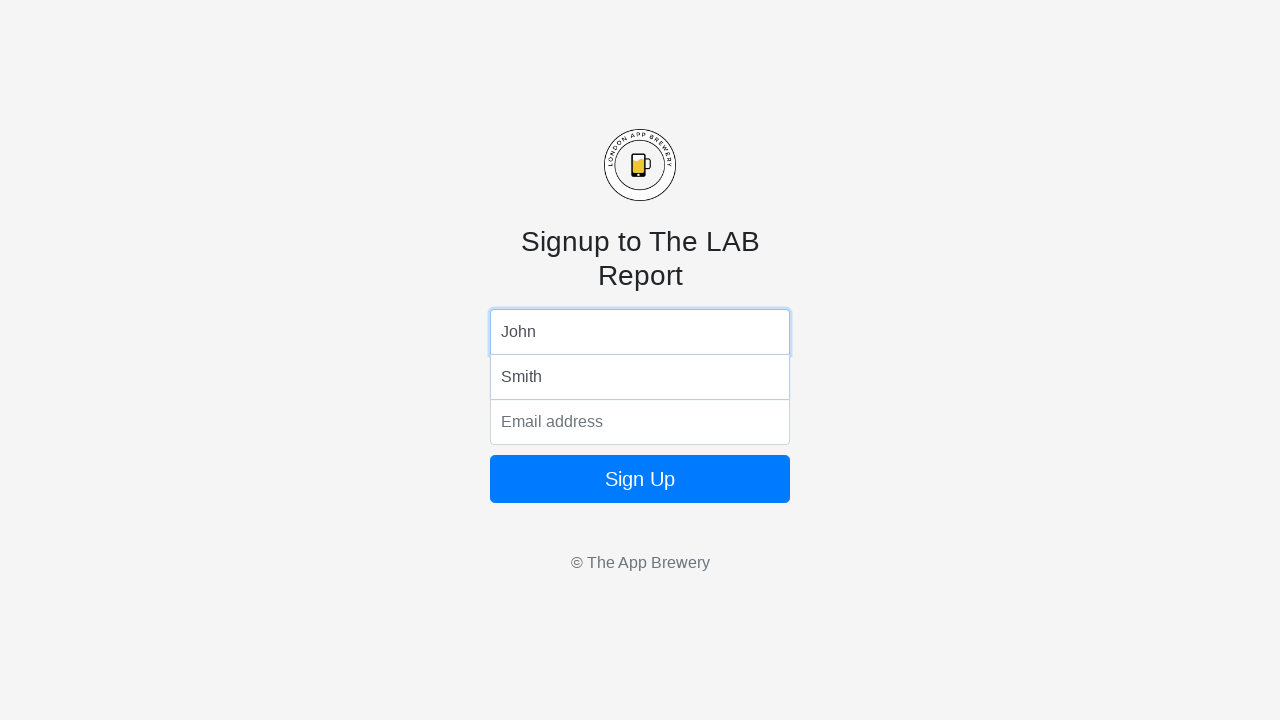

Filled email field with 'john.smith@example.com' on input[name='email']
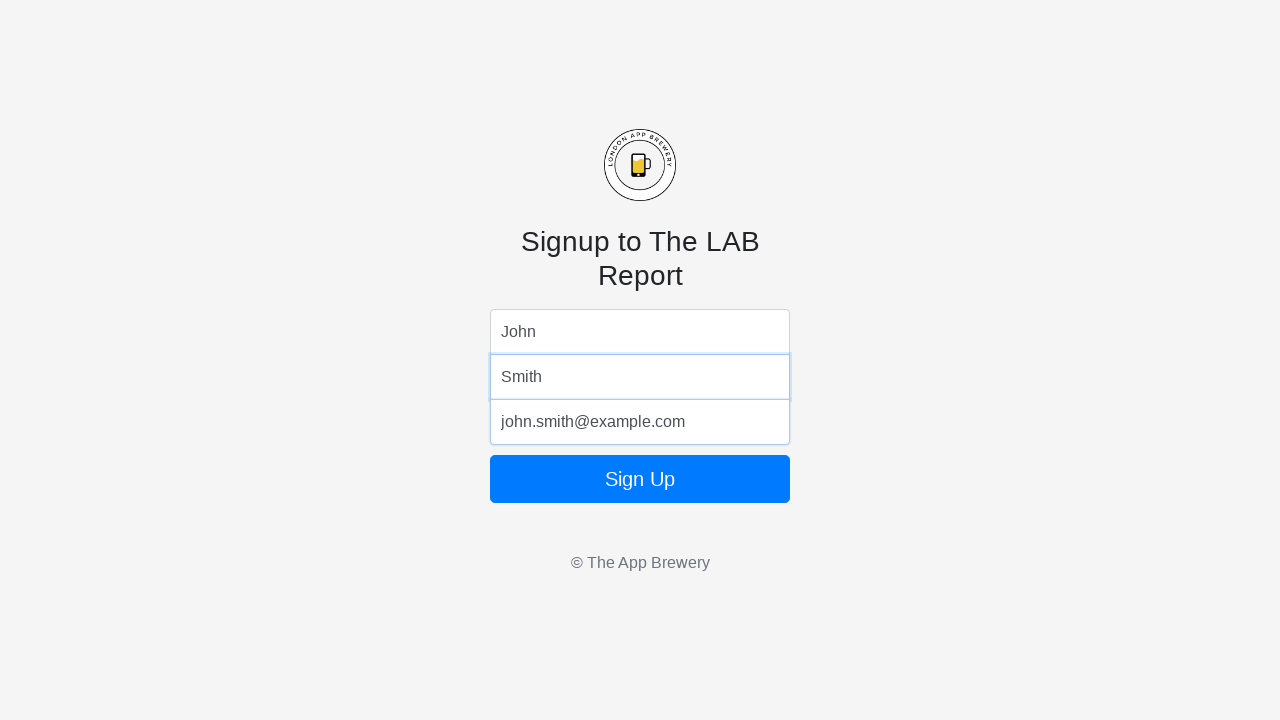

Clicked submit button to submit the form at (640, 479) on xpath=//button
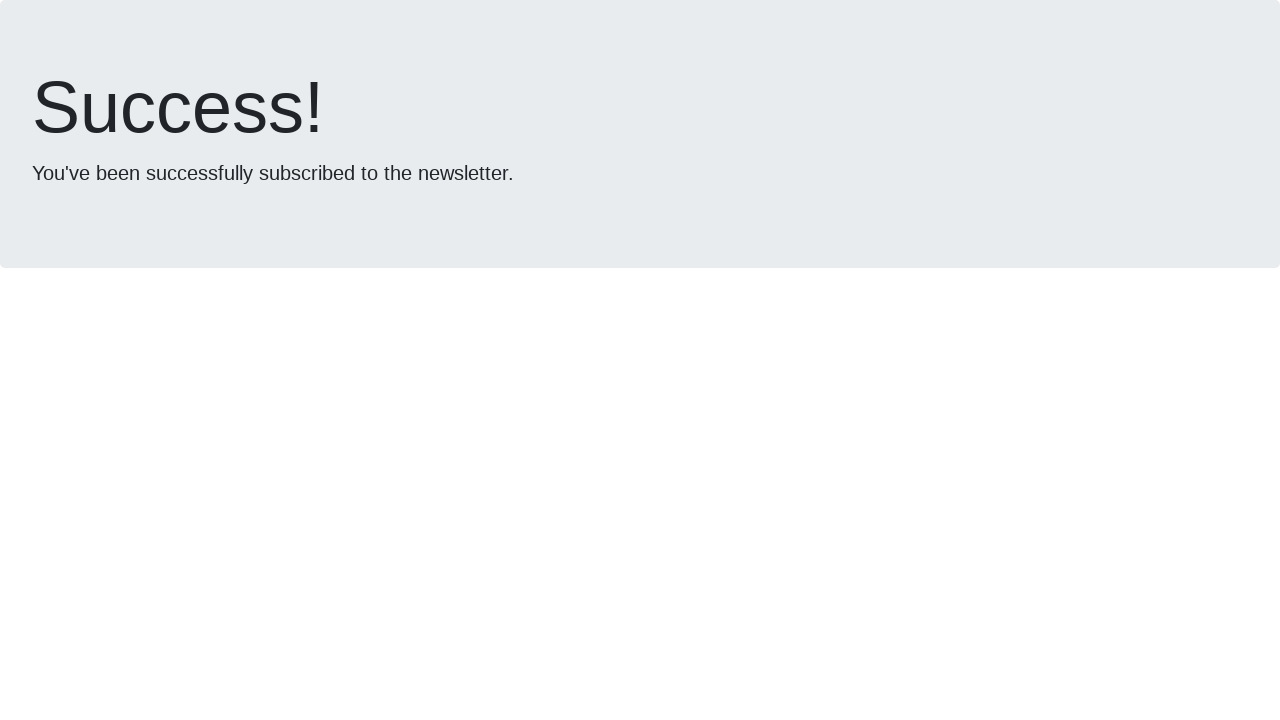

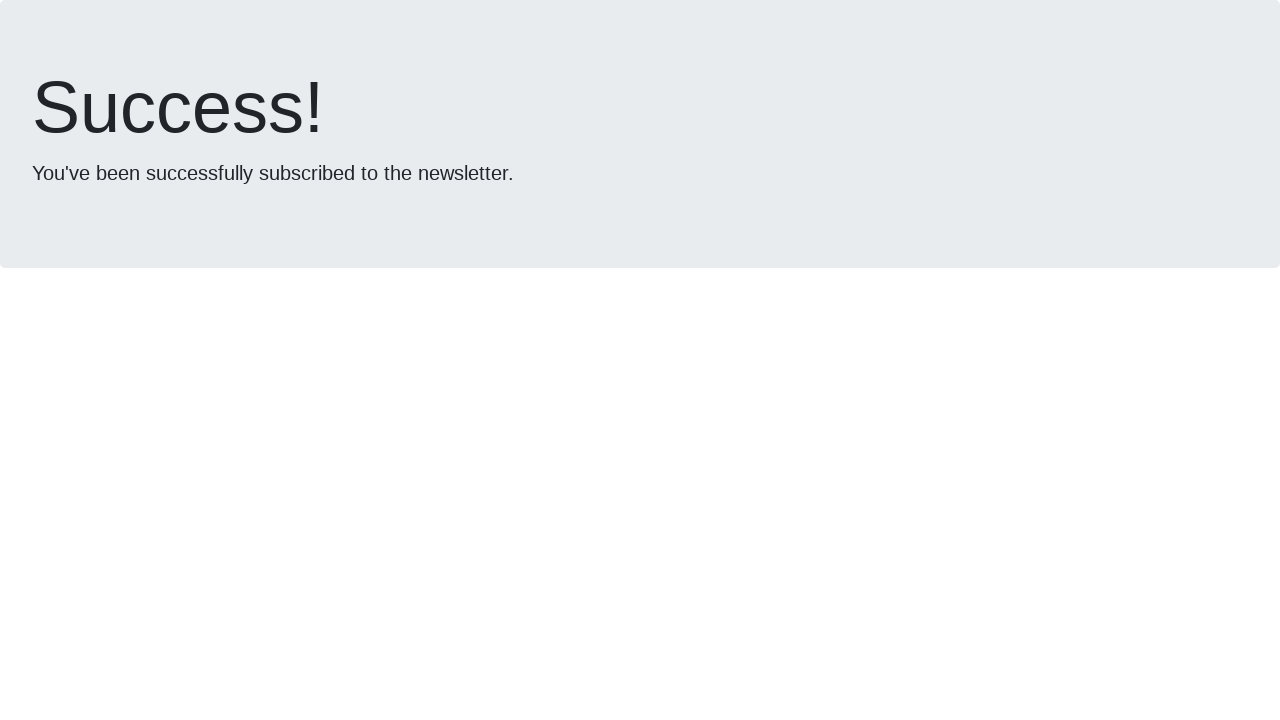